Verifies that the forgot password link on the login page has the correct href attribute value

Starting URL: http://zero.webappsecurity.com/login.html

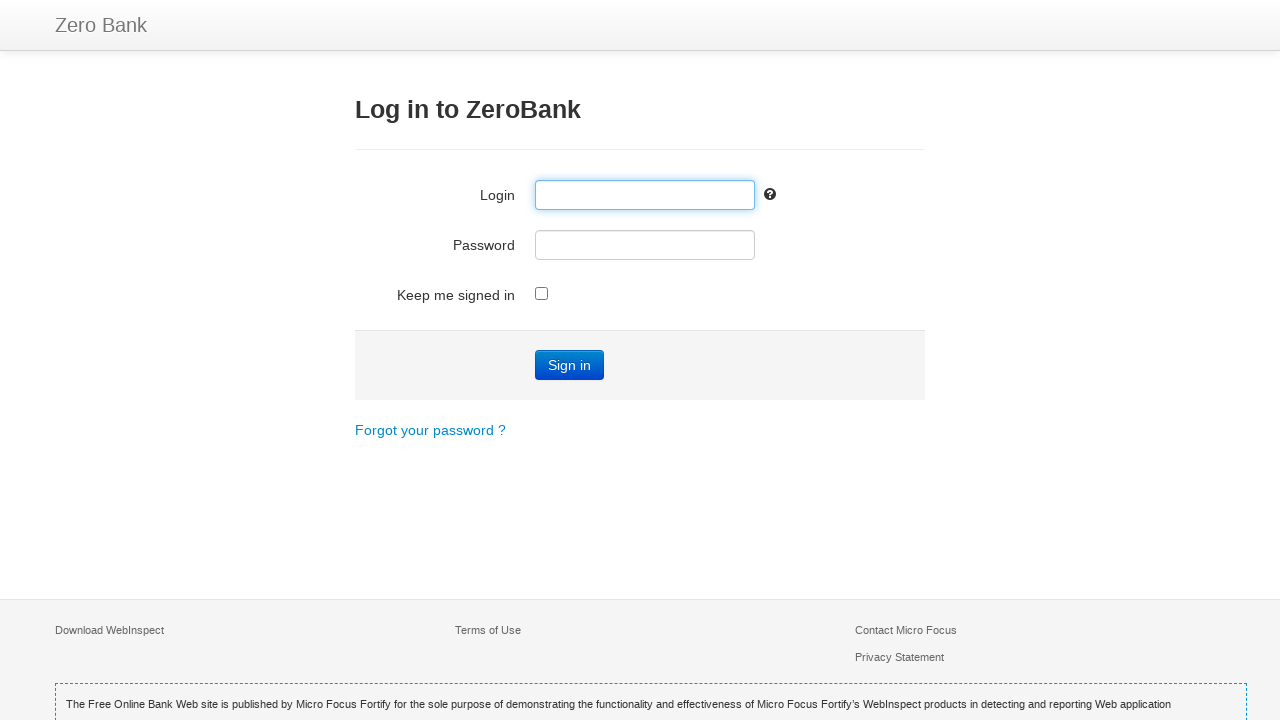

Navigated to login page at http://zero.webappsecurity.com/login.html
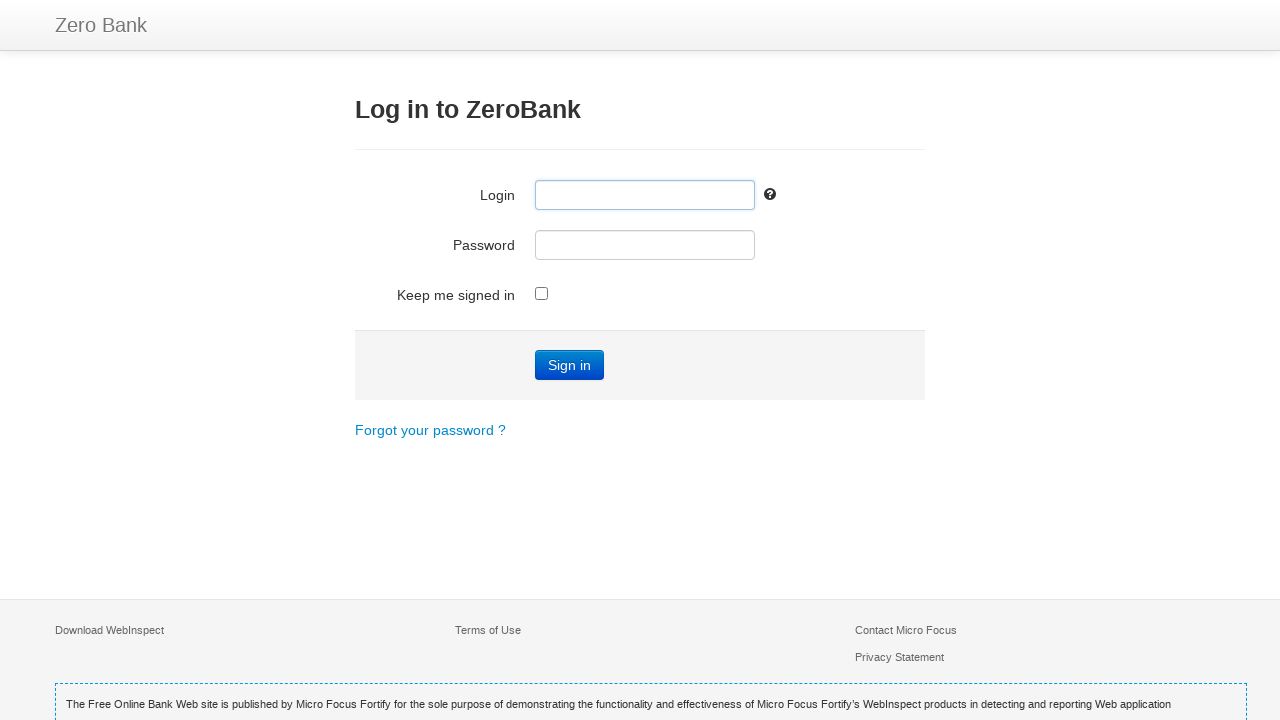

Located forgot password link element
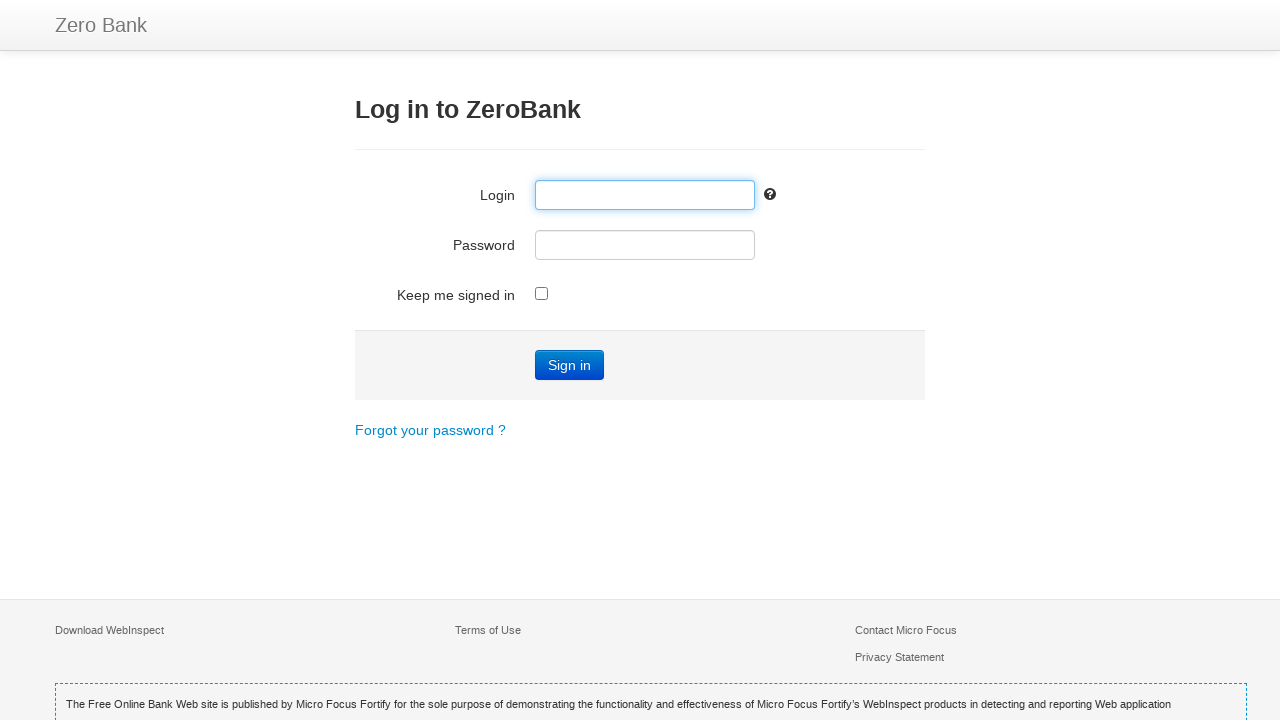

Retrieved href attribute value: /forgot-password.html
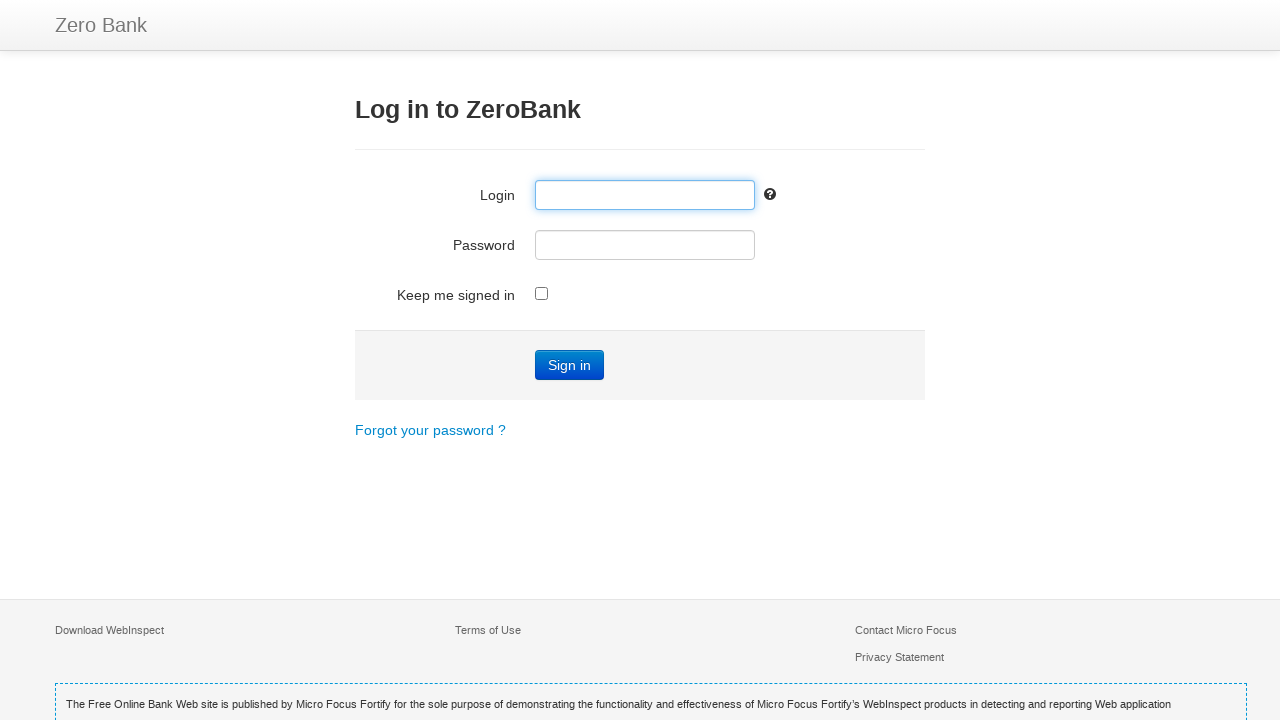

Verified that href contains '/forgot-password.html' - assertion passed
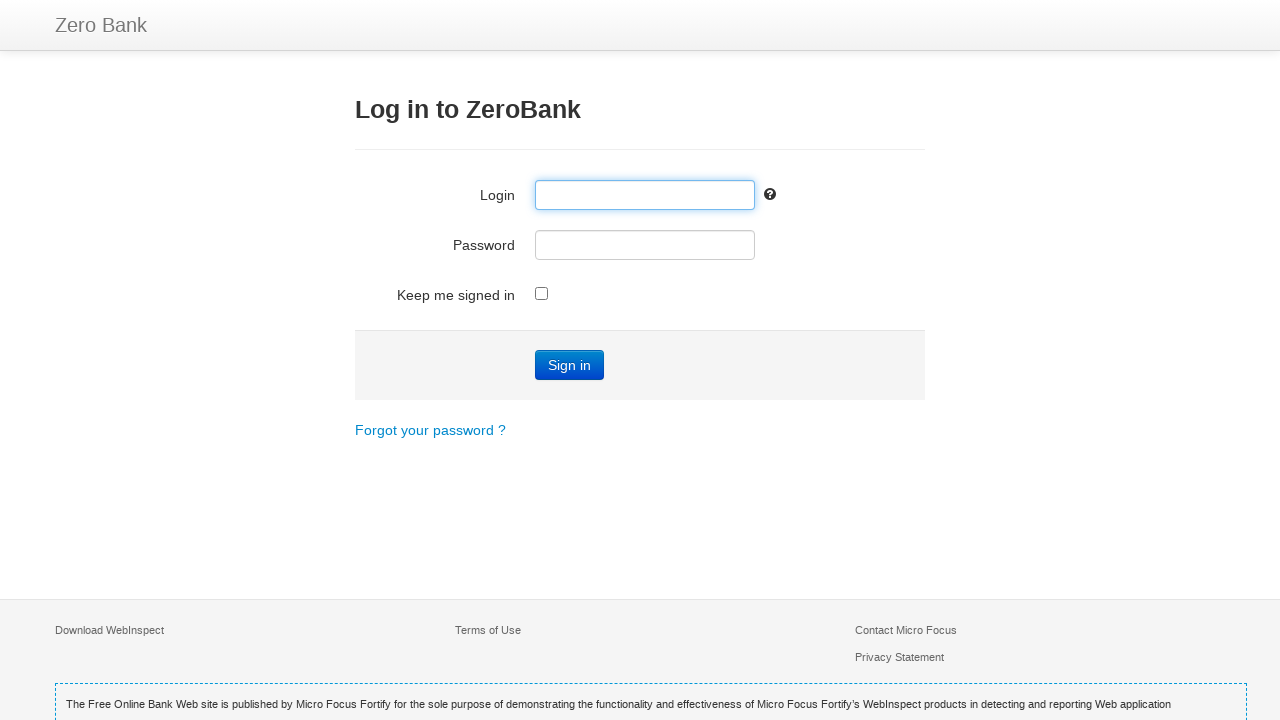

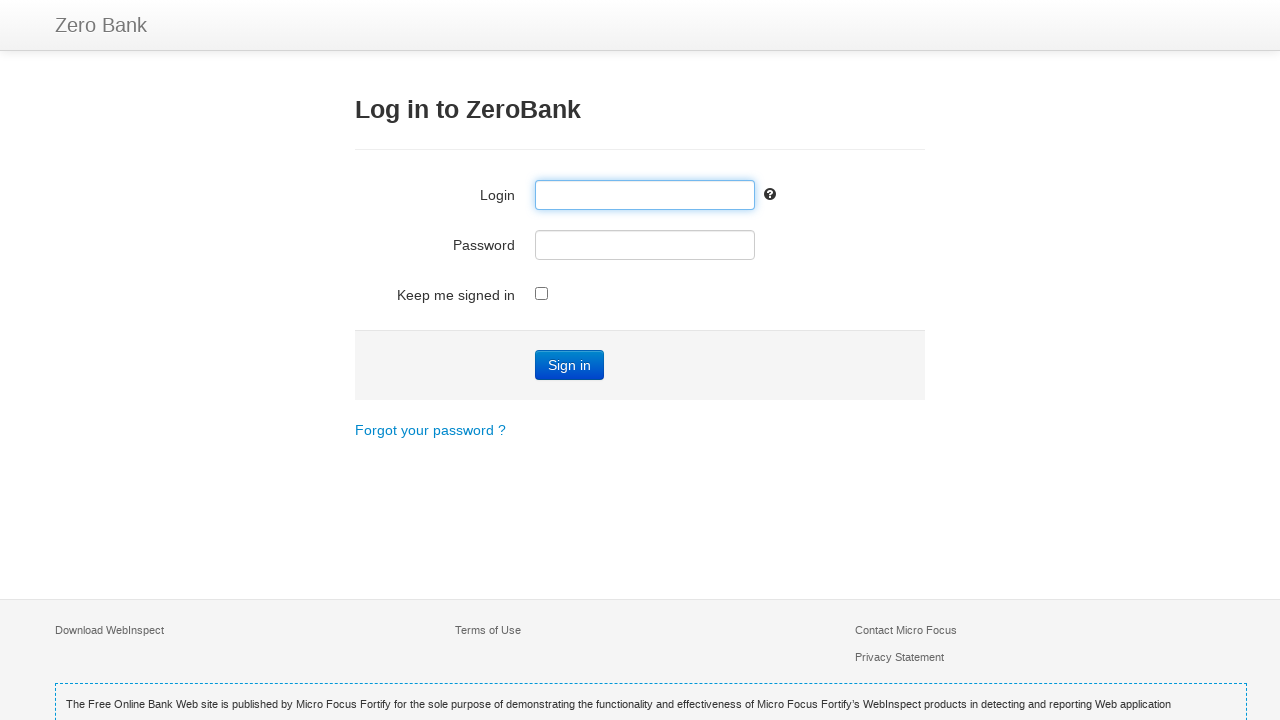